Verifies that the Flipkart homepage loads correctly by checking that the page title matches the expected value for the online shopping site.

Starting URL: https://www.flipkart.com/

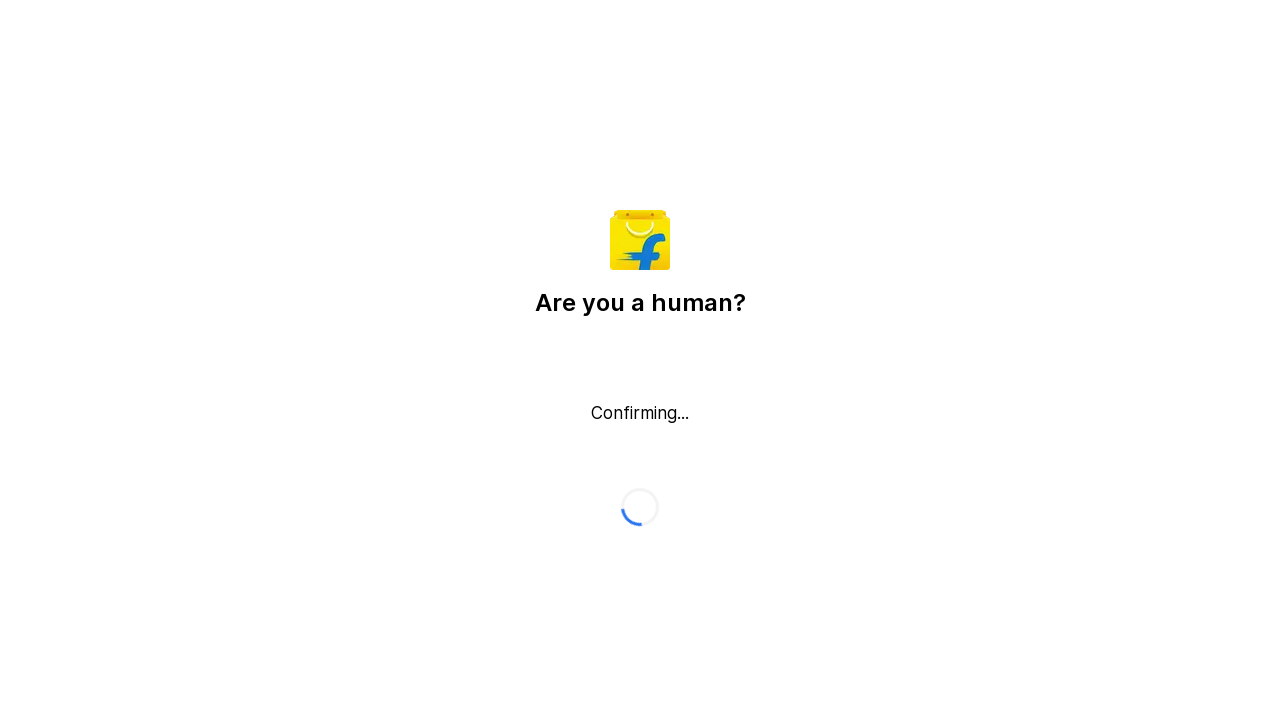

Retrieved page title from Flipkart homepage
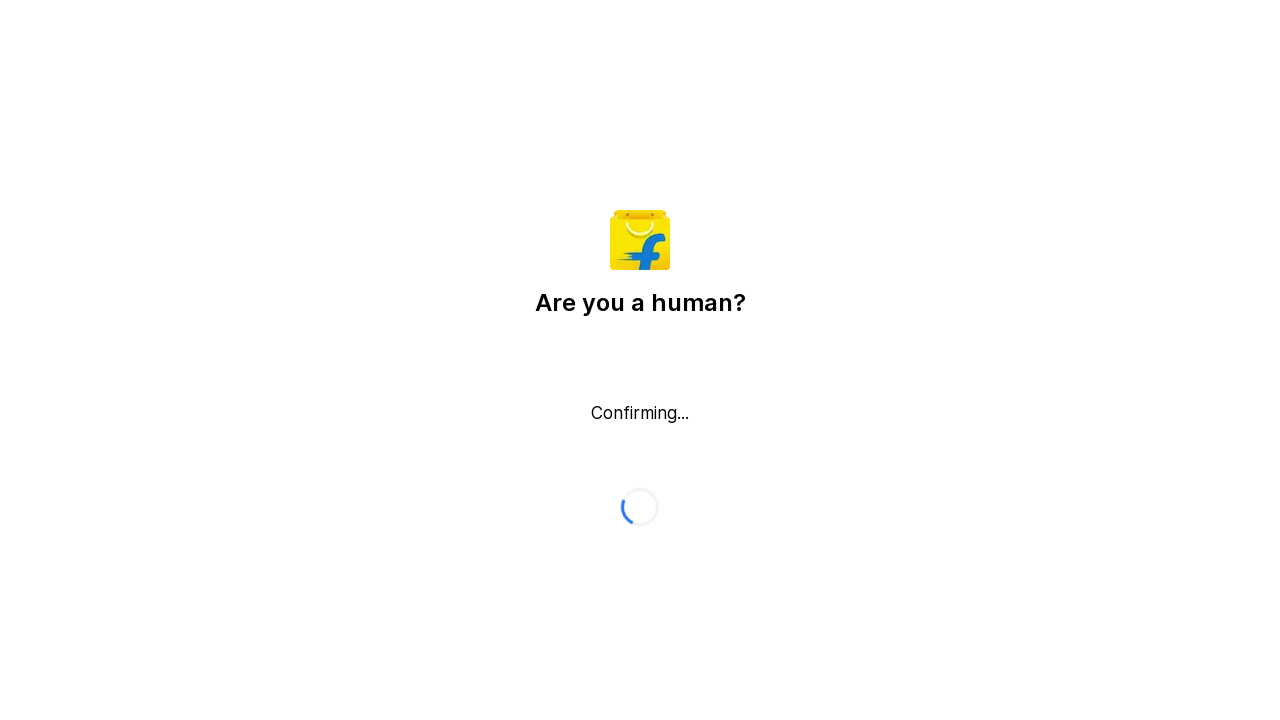

Page title mismatch - Expected: 'Online Shopping Site for Mobiles, Electronics, Furniture, Grocery, Lifestyle, Books & More. Best Offers!' | Actual: 'Flipkart reCAPTCHA' - Test FAILED
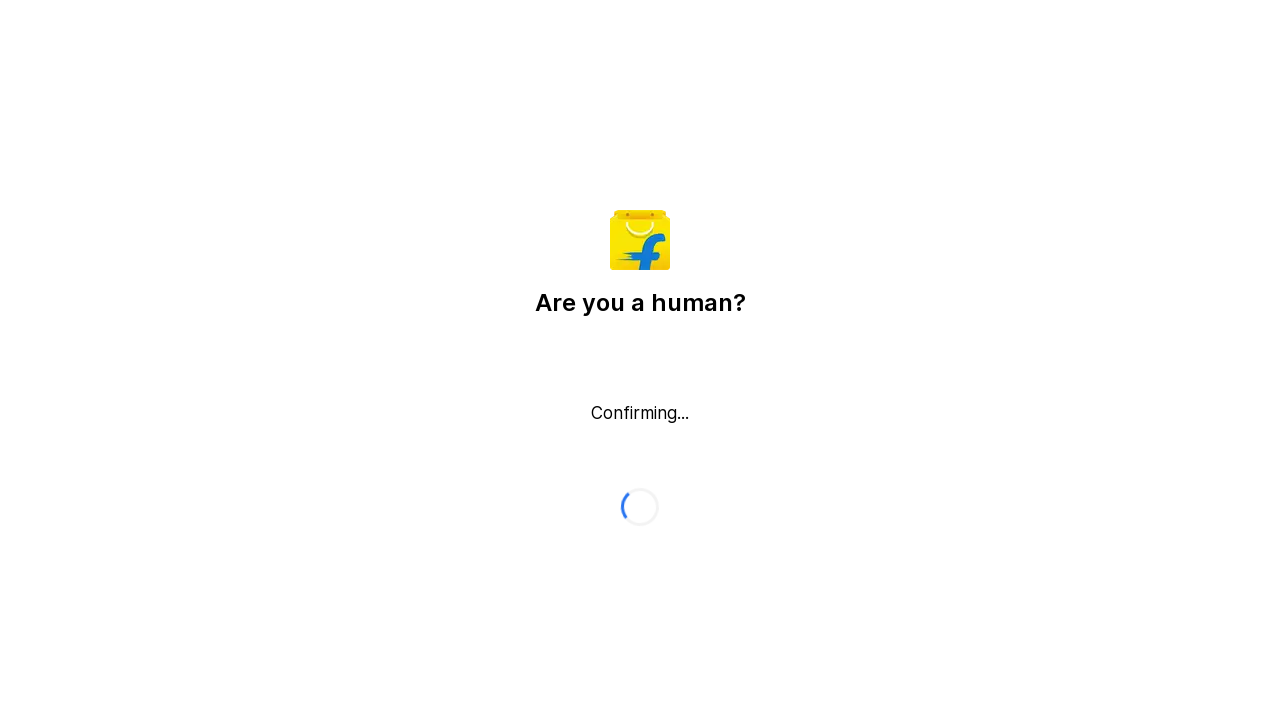

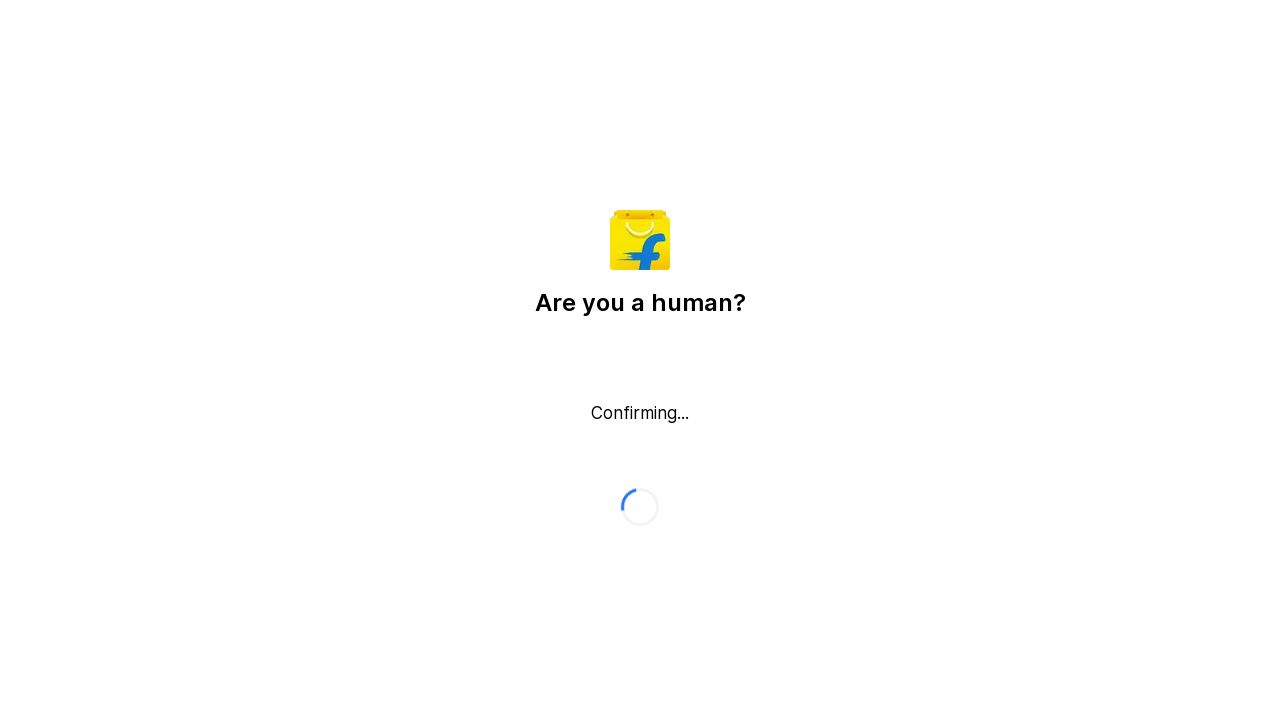